Tests that the clear button resets the calculator by performing a calculation and then clicking clear to verify the answer field is emptied

Starting URL: https://testsheepnz.github.io/BasicCalculator

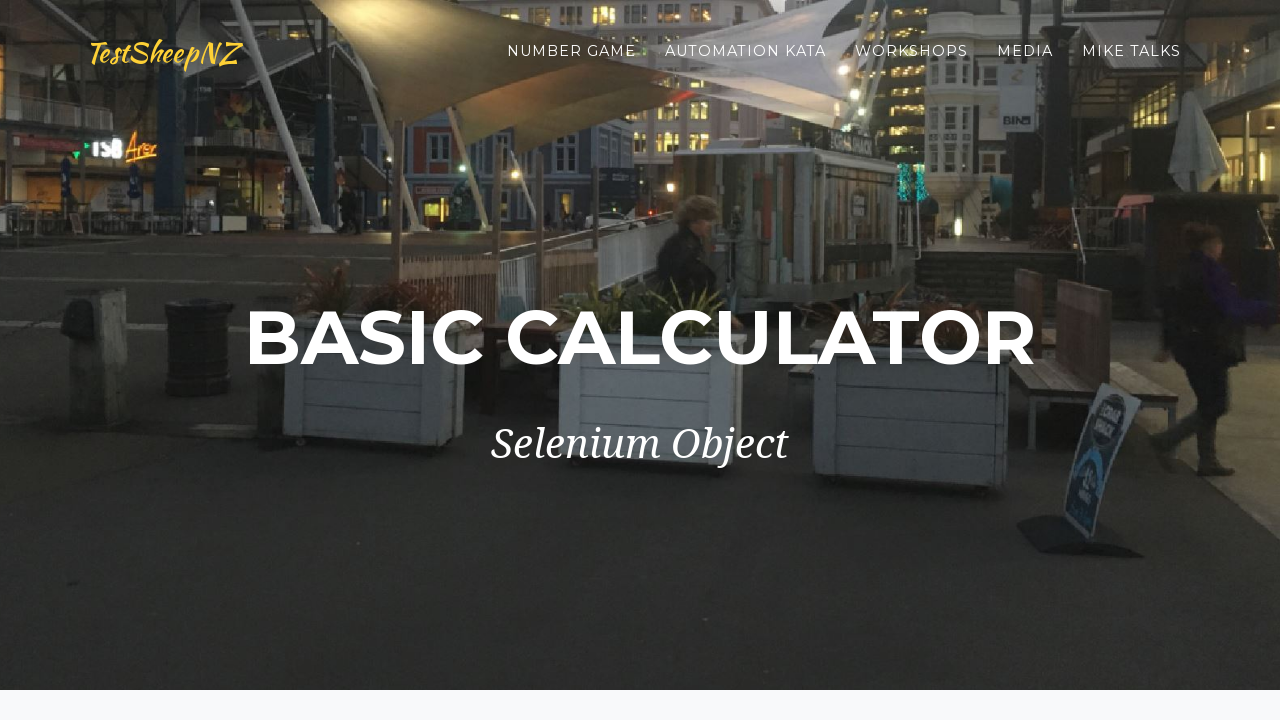

Selected build version 1 on select[name="selectBuild"]
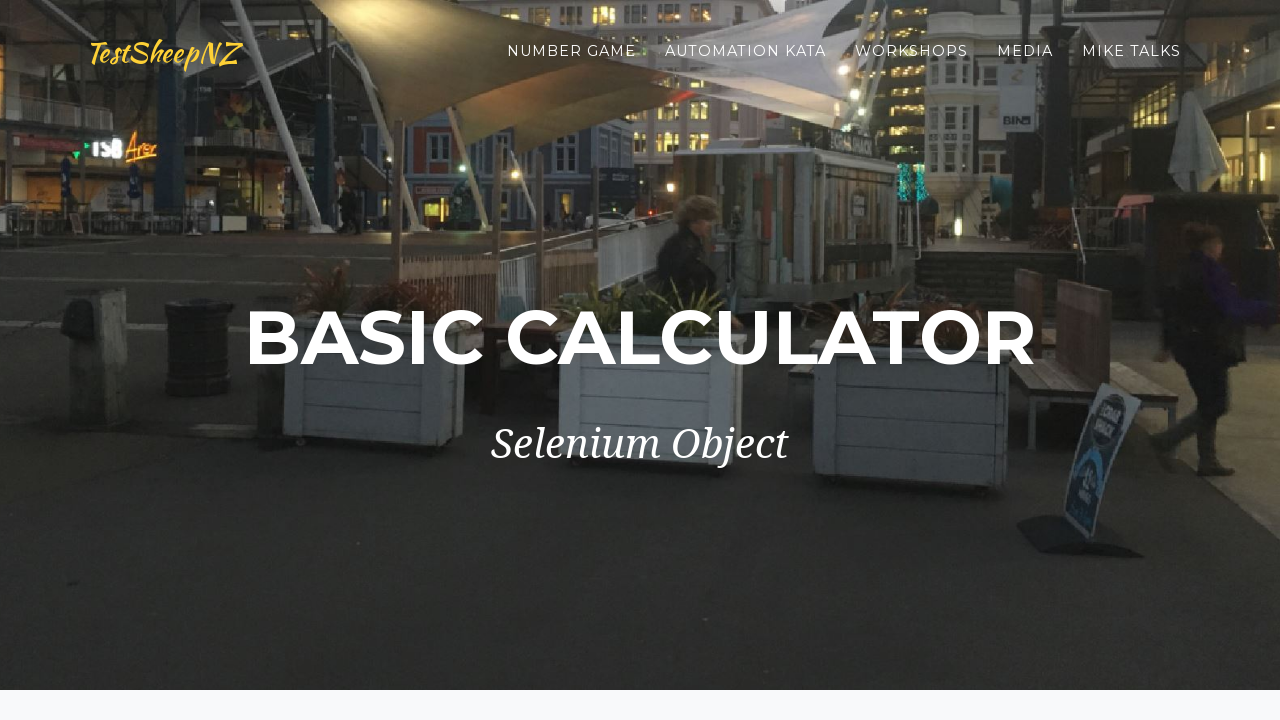

Filled first number field with 1 on #number1Field
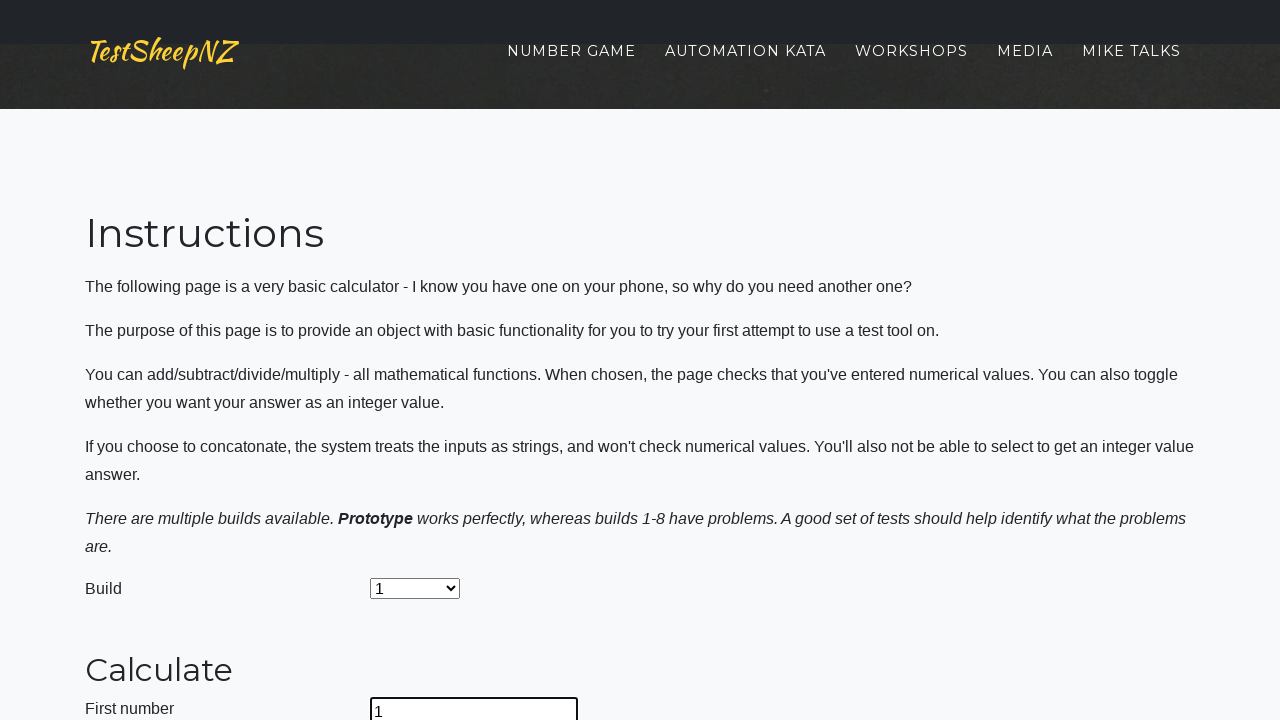

Filled second number field with 1 on #number2Field
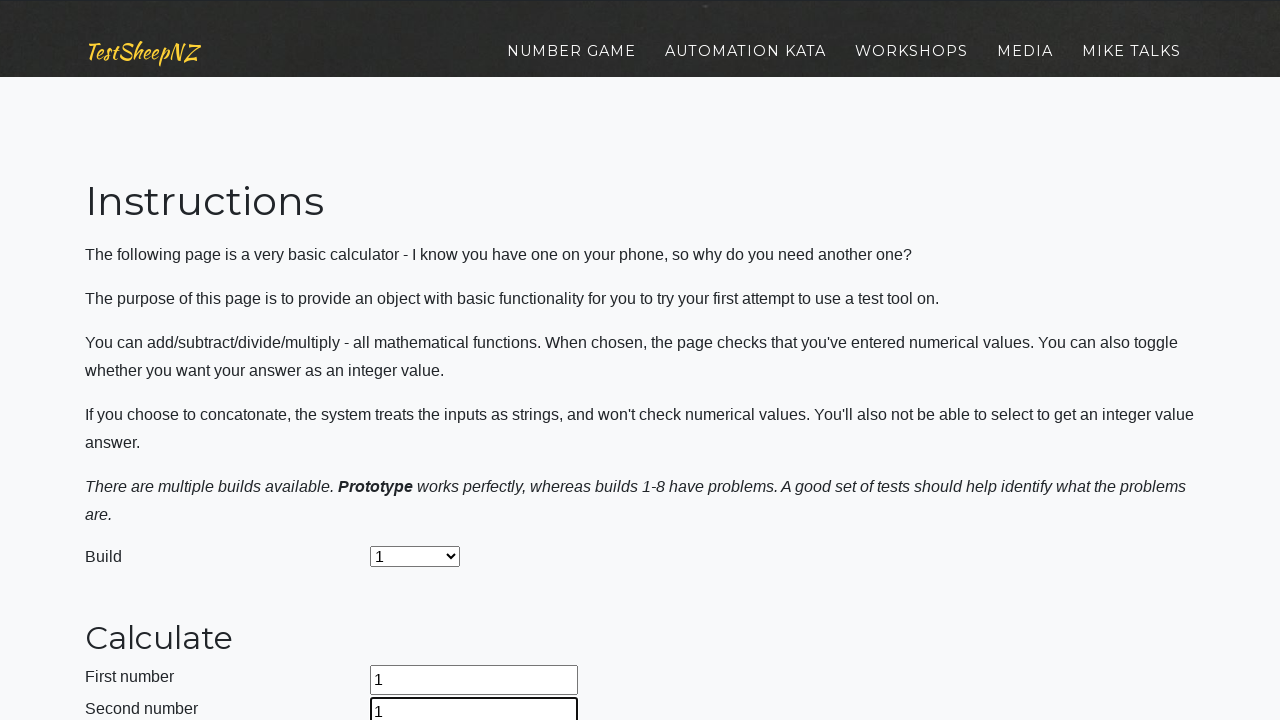

Selected addition operation on select[name="selectOperation"]
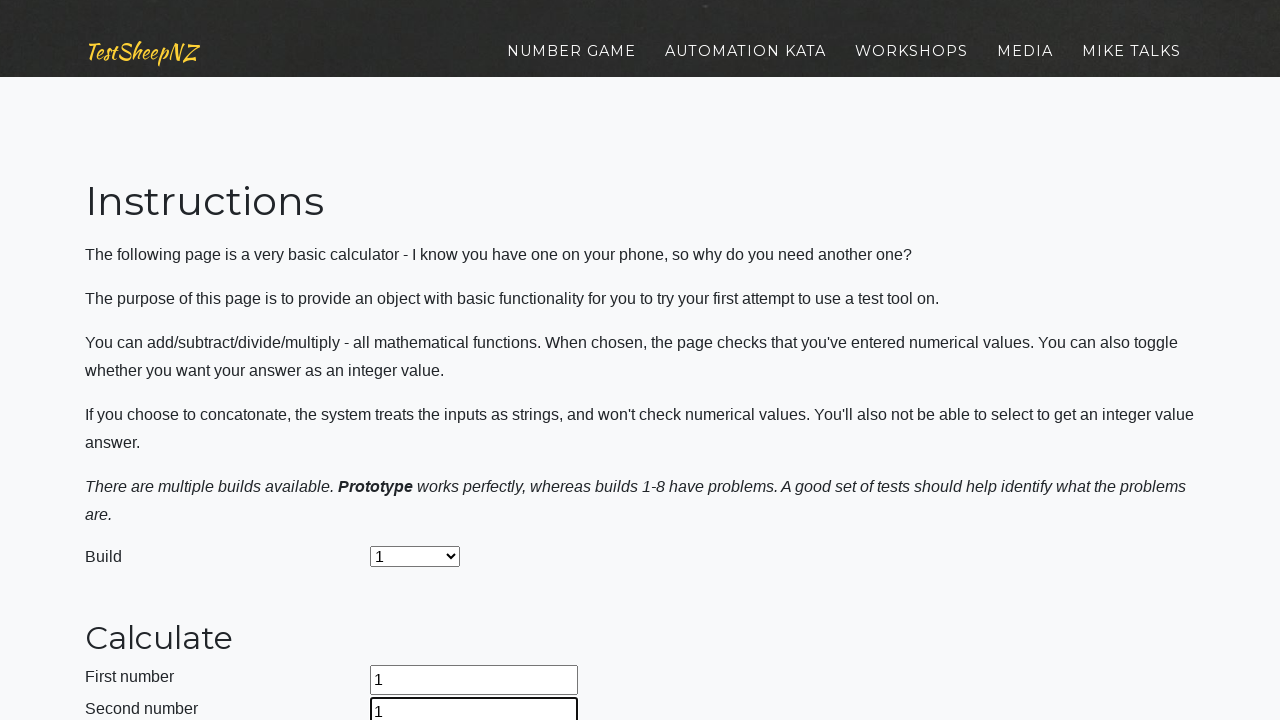

Clicked calculate button to perform addition (1 + 1) at (422, 361) on #calculateButton
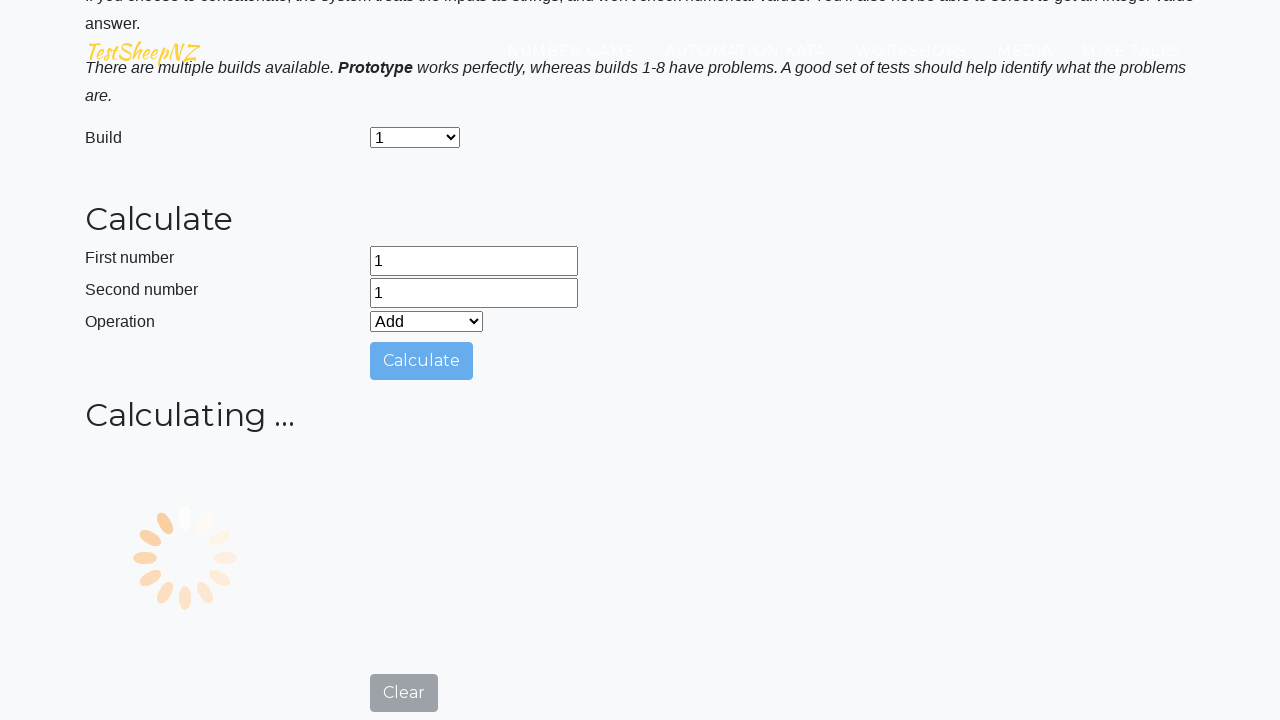

Clicked clear button to reset calculator at (404, 701) on #clearButton
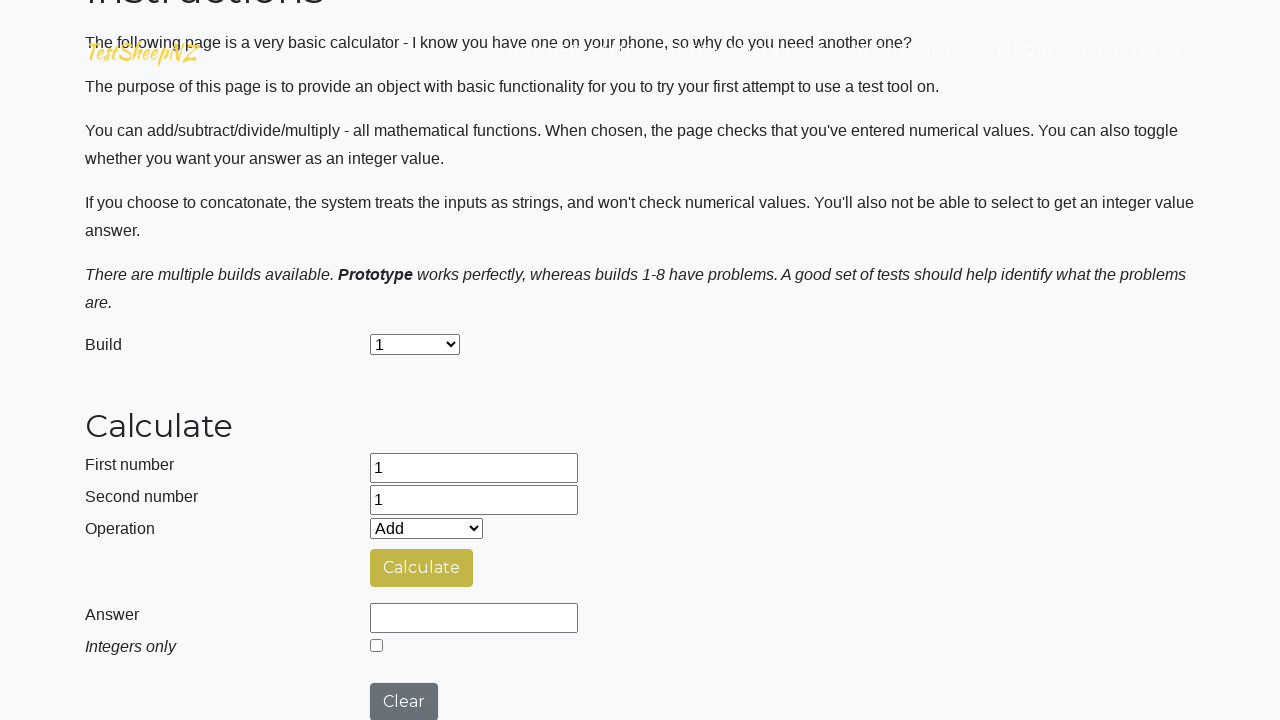

Verified answer field is present after clear
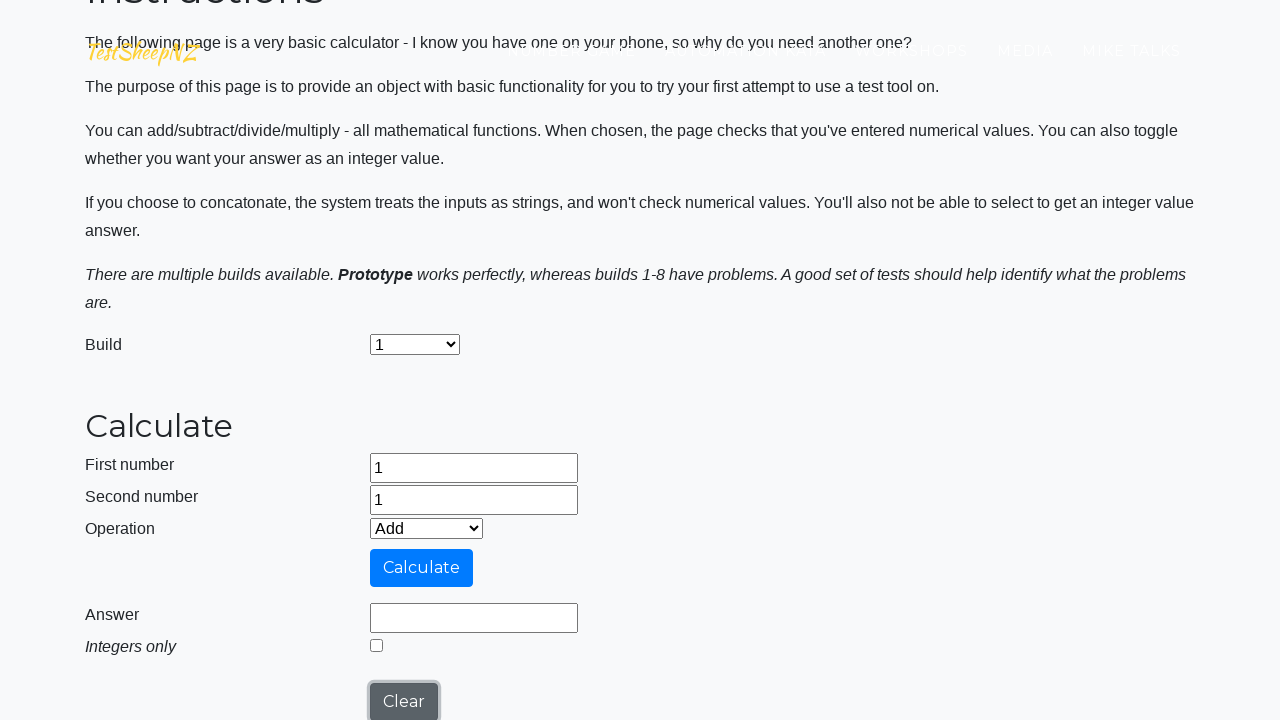

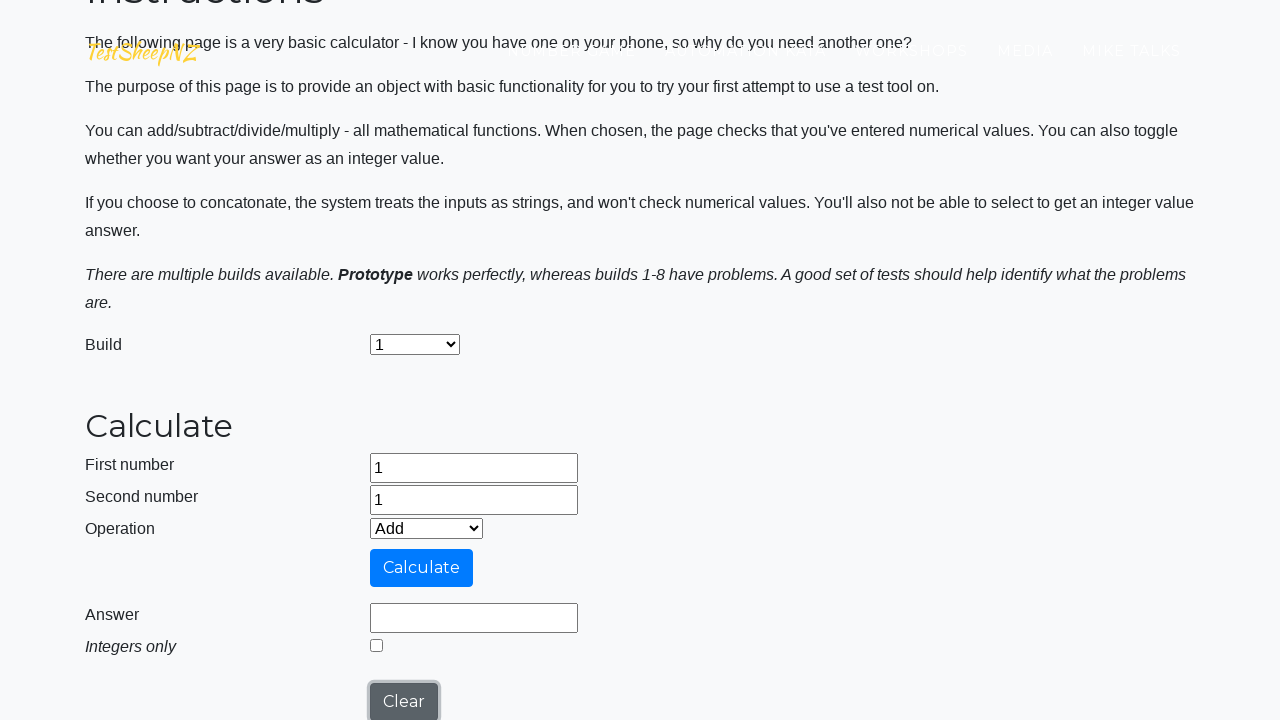